Tests getting text content from an element on the WebdriverIO homepage

Starting URL: https://webdriver.io/

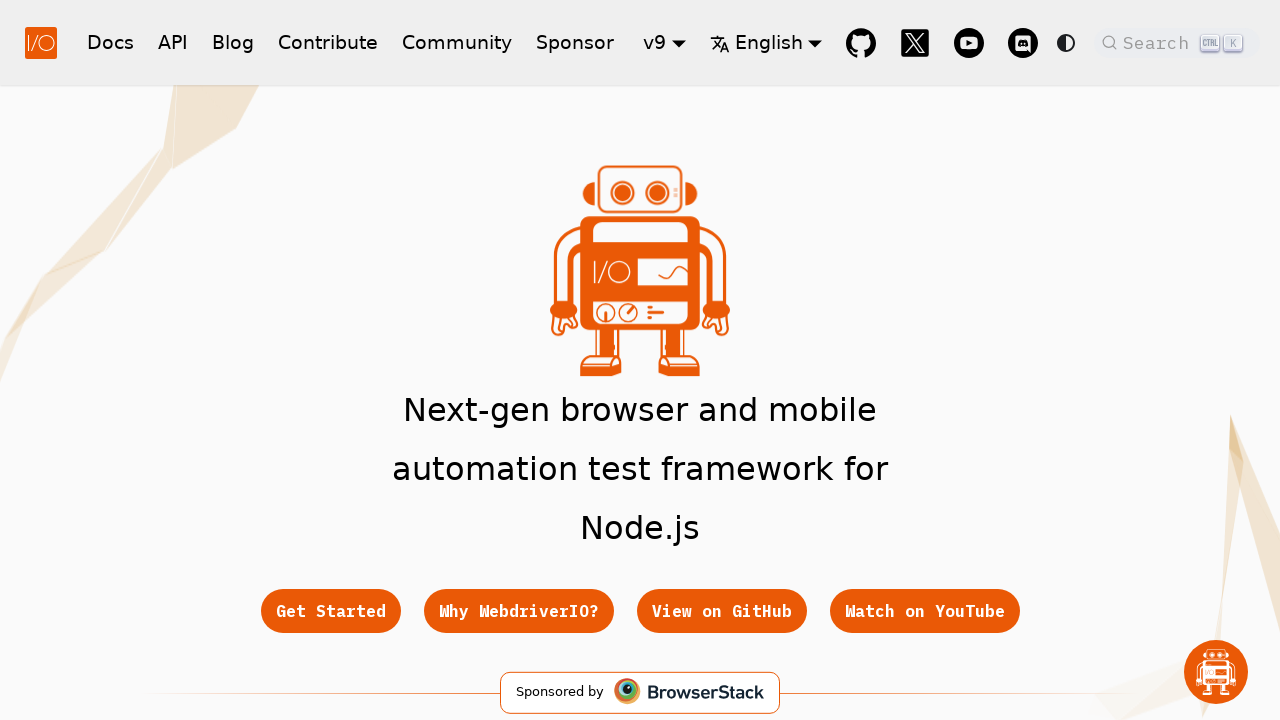

Located the hero subtitle element on WebdriverIO homepage
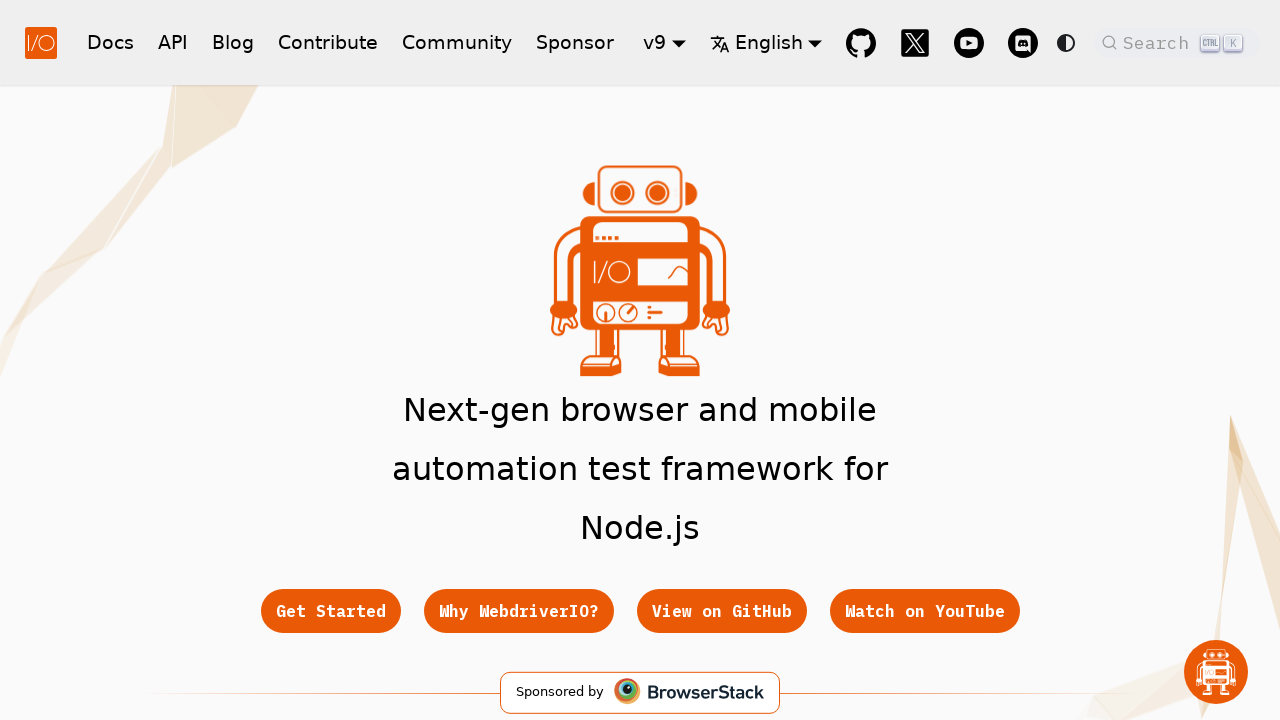

Retrieved text content from subtitle element
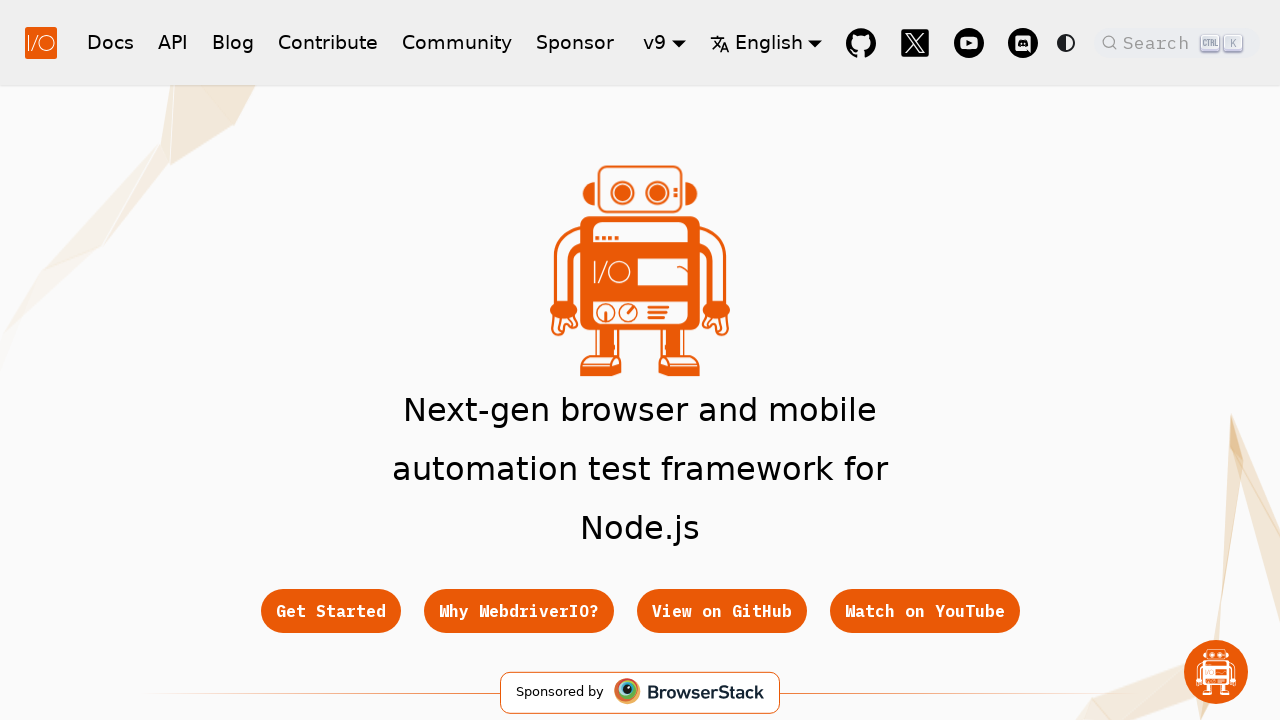

Printed subtitle text: Next-gen browser and mobile automation test framework for Node.js
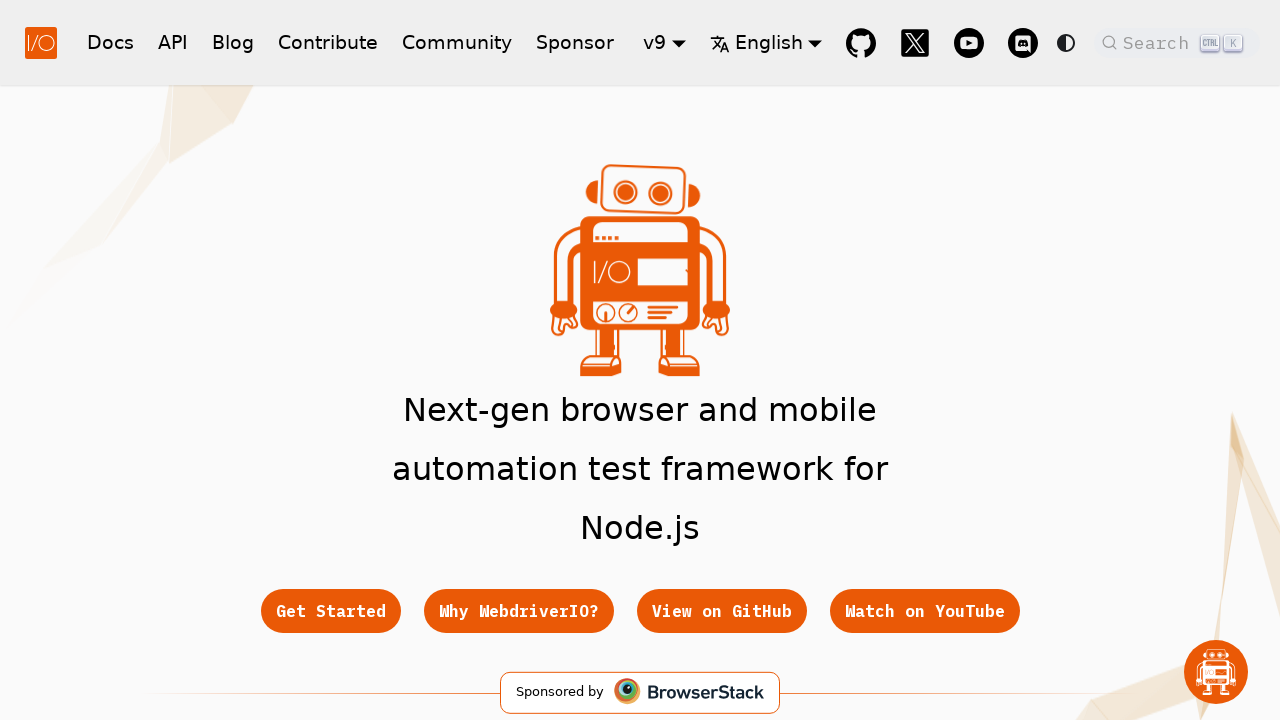

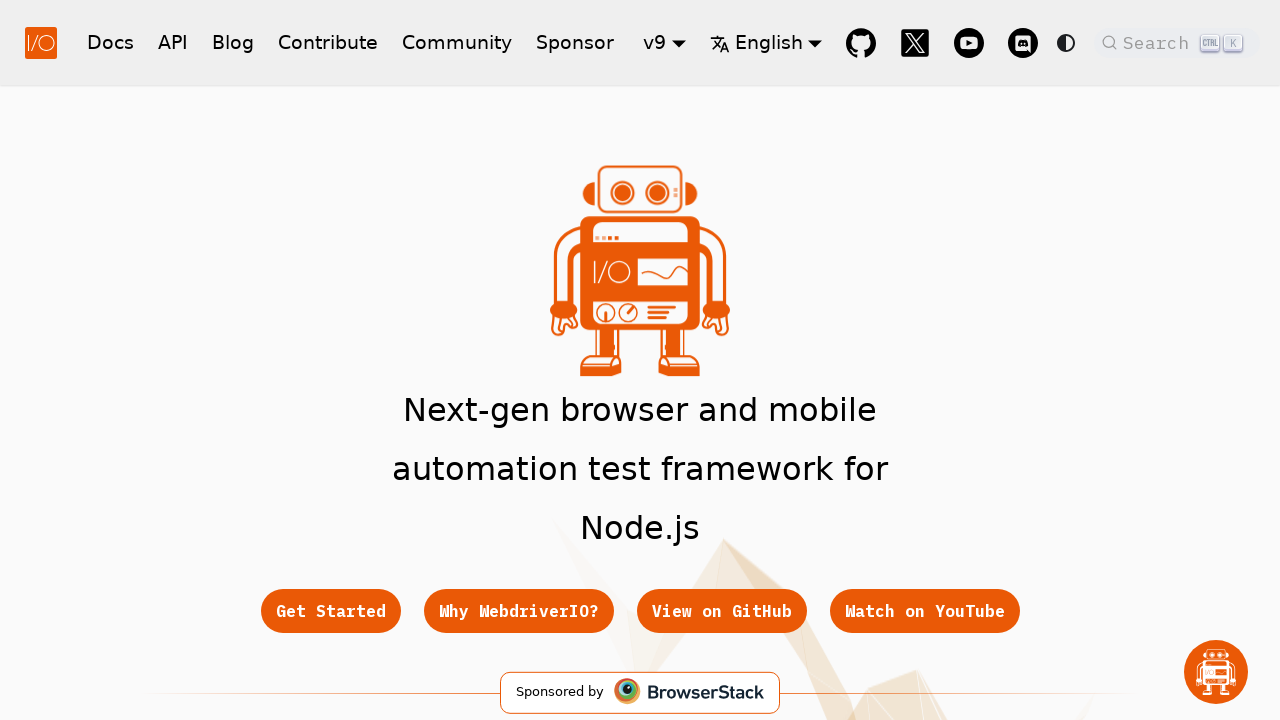